Tests subtraction resulting in negative number (5 - 15)

Starting URL: https://testsheepnz.github.io/BasicCalculator.html

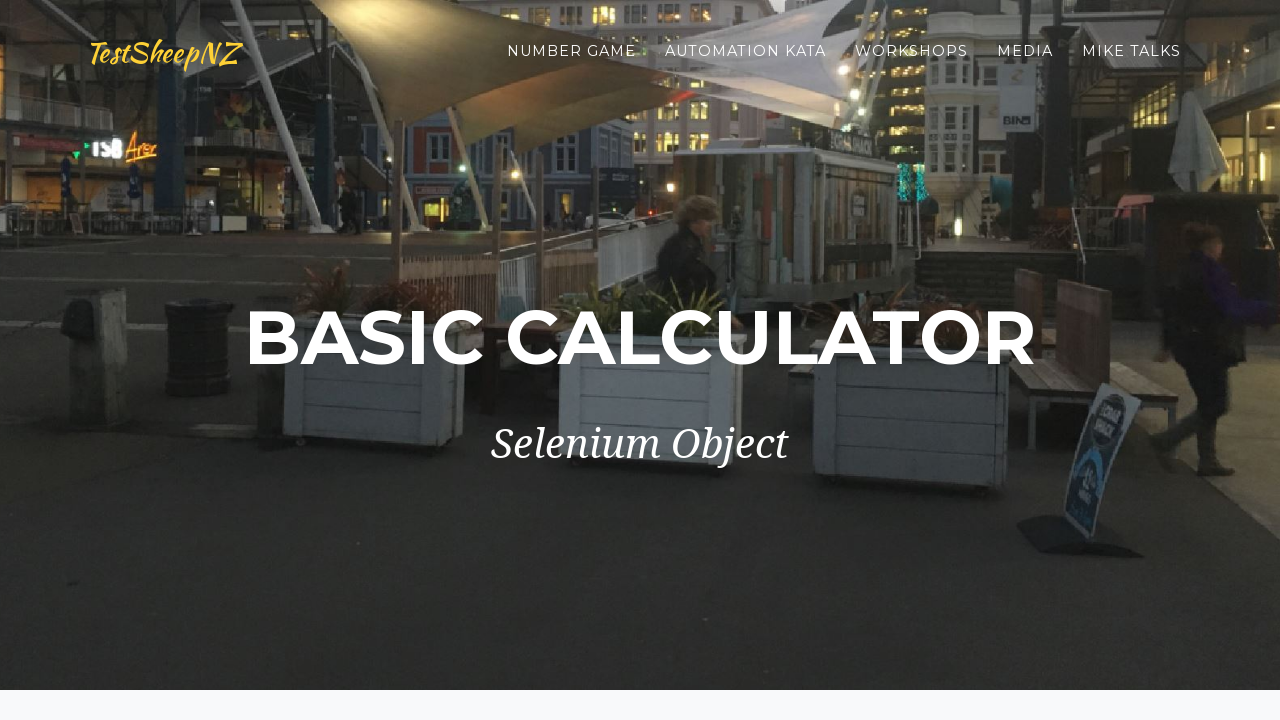

Filled first number field with '5' on #number1Field
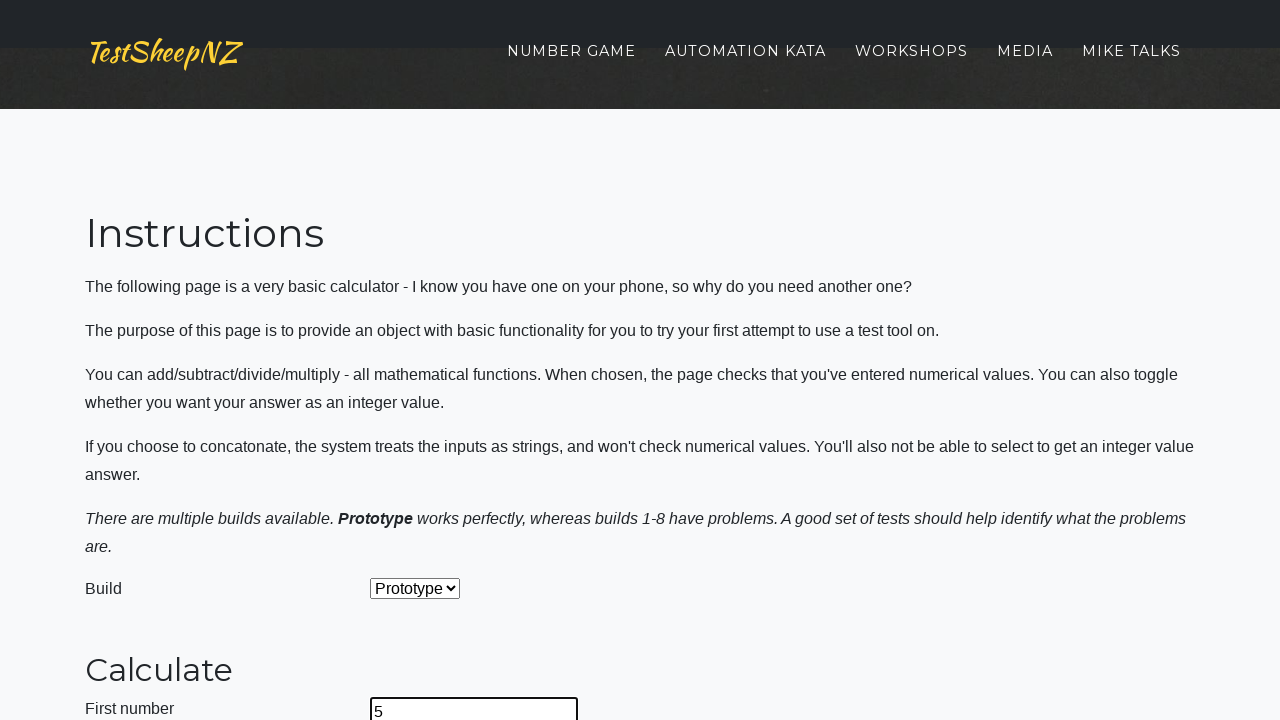

Filled second number field with '15' on #number2Field
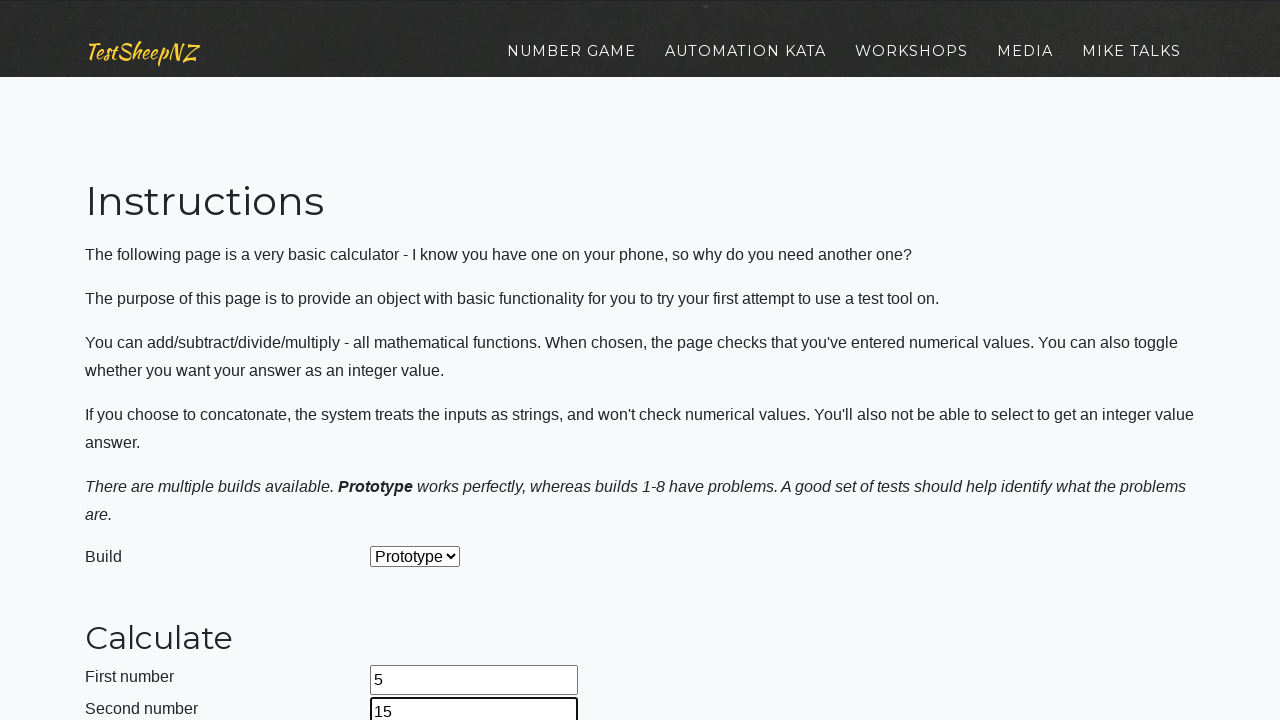

Selected subtraction operation from dropdown on #selectOperationDropdown
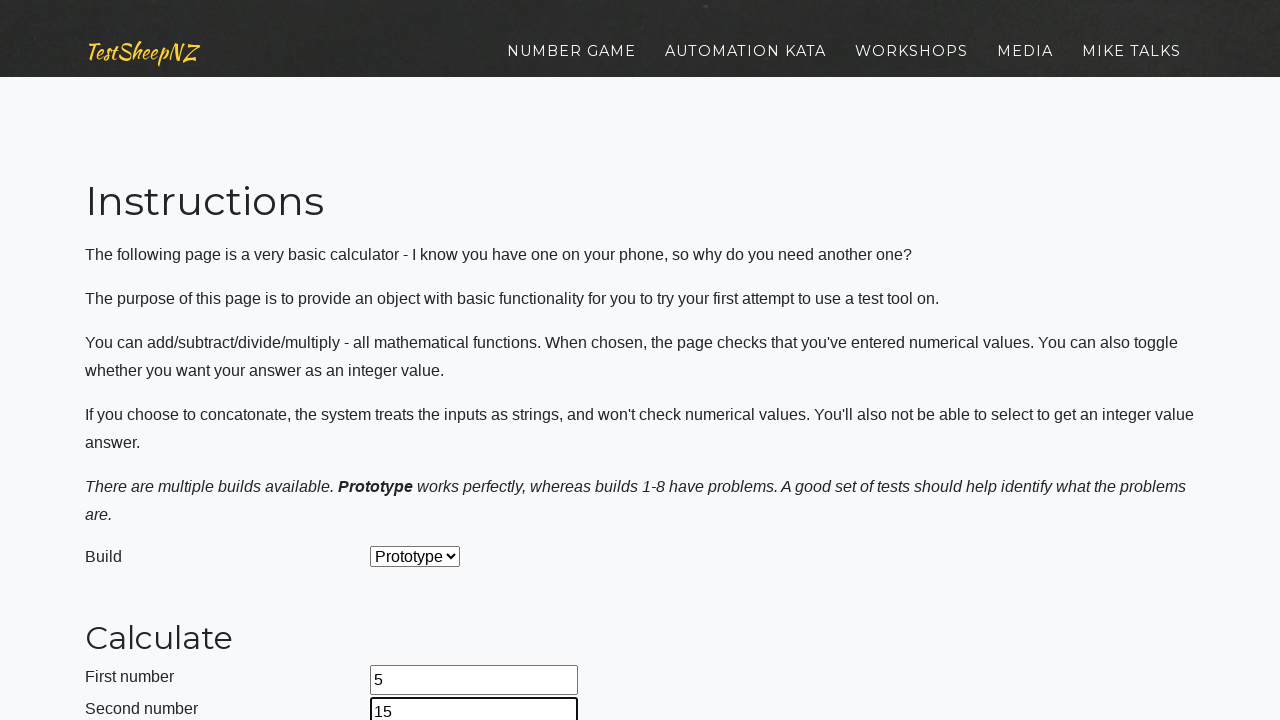

Clicked calculate button to compute 5 - 15 at (422, 361) on #calculateButton
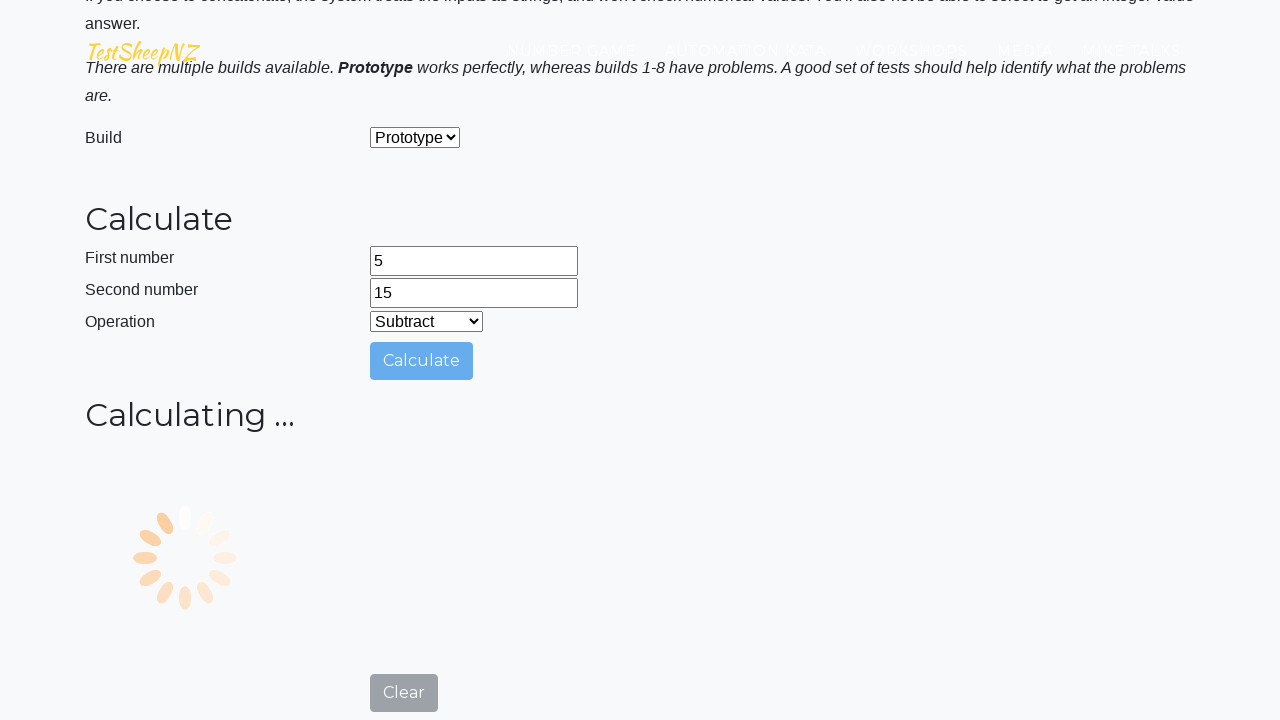

Clicked clear button to reset the form at (404, 485) on #clearButton
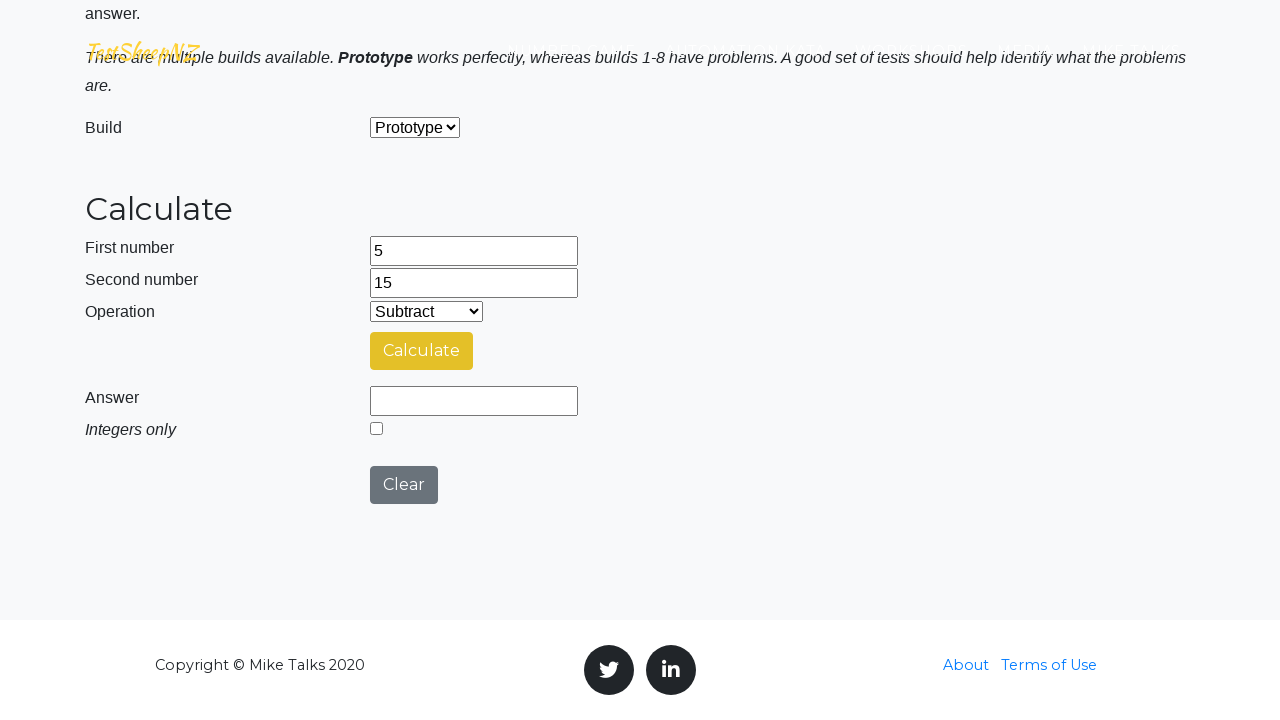

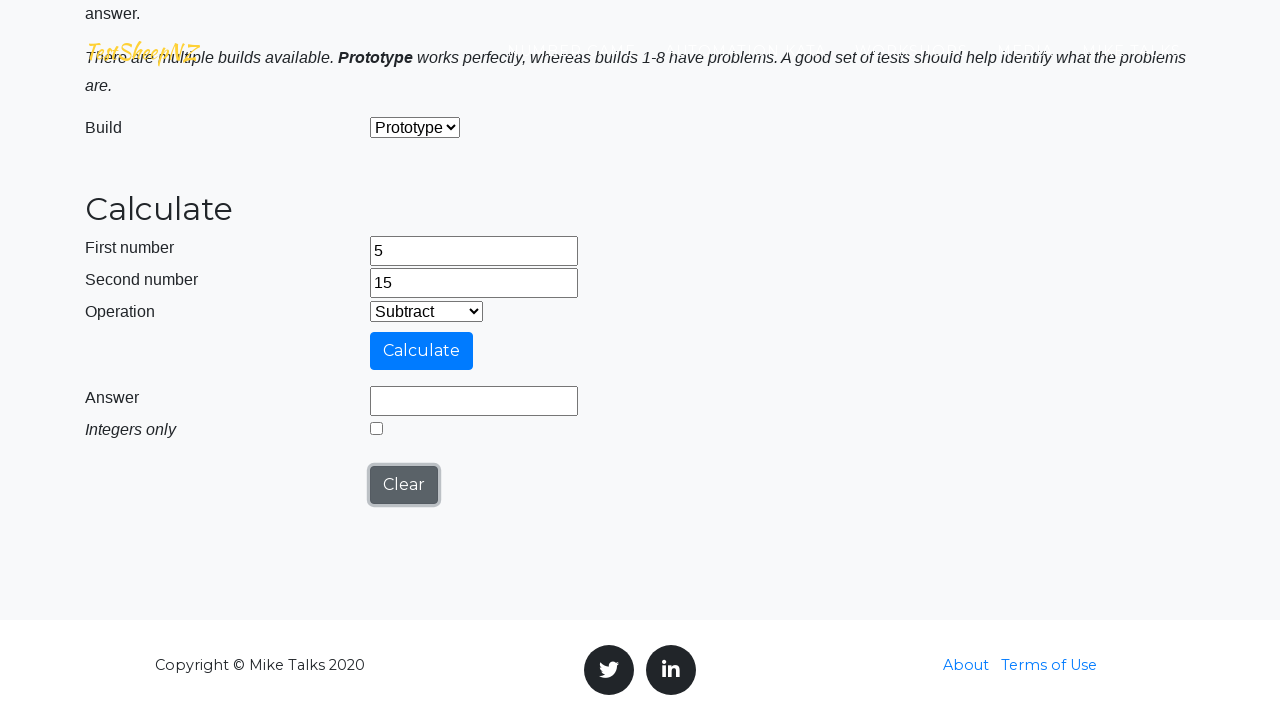